Tests iframe switching functionality by navigating to a frames demo page, switching to an iframe, and verifying the content inside the iframe is accessible.

Starting URL: https://demoqa.com/frames

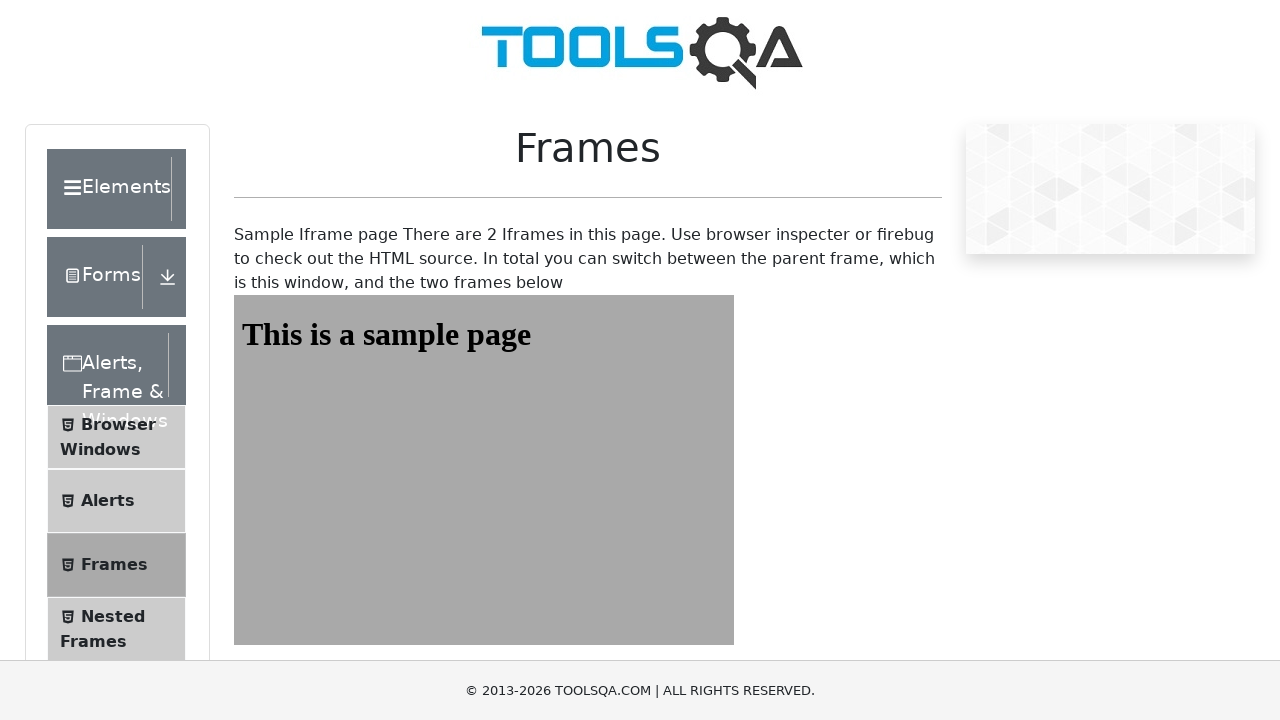

Navigated to frames demo page at https://demoqa.com/frames
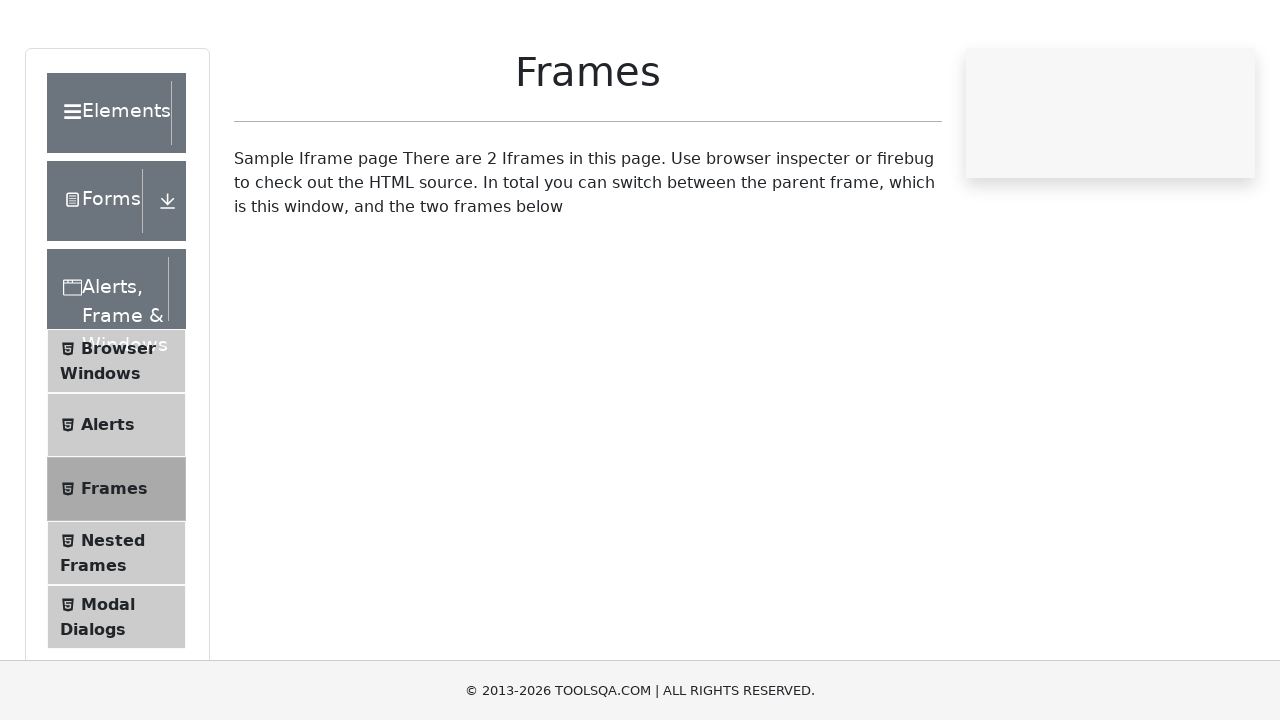

Located first iframe with id 'frame1'
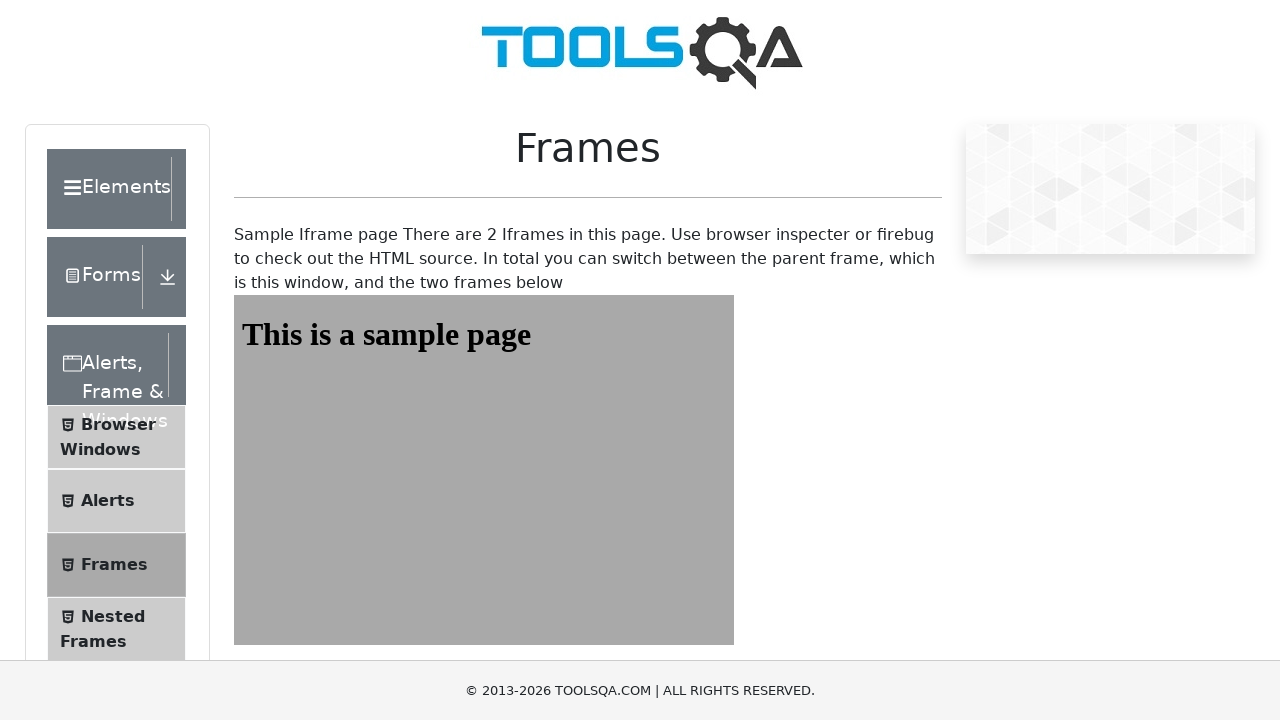

Waited for heading 'This is a sample page' to appear inside iframe
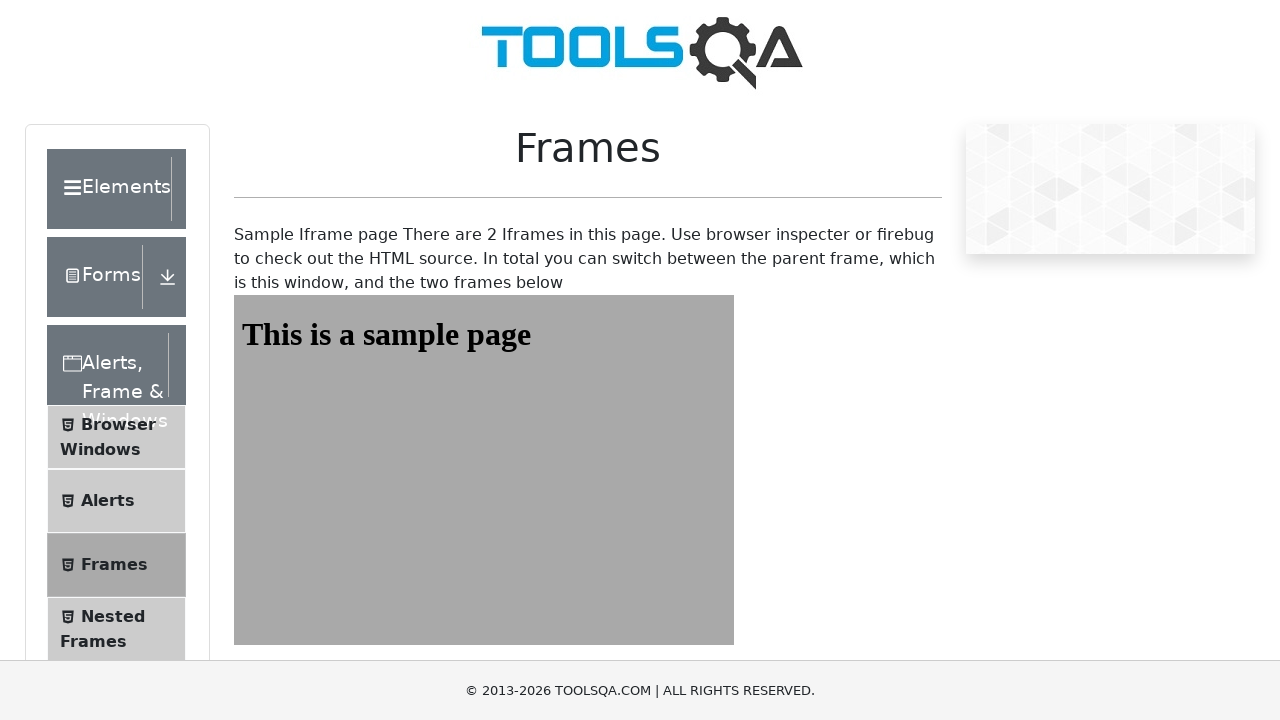

Retrieved heading text from iframe: 'This is a sample page'
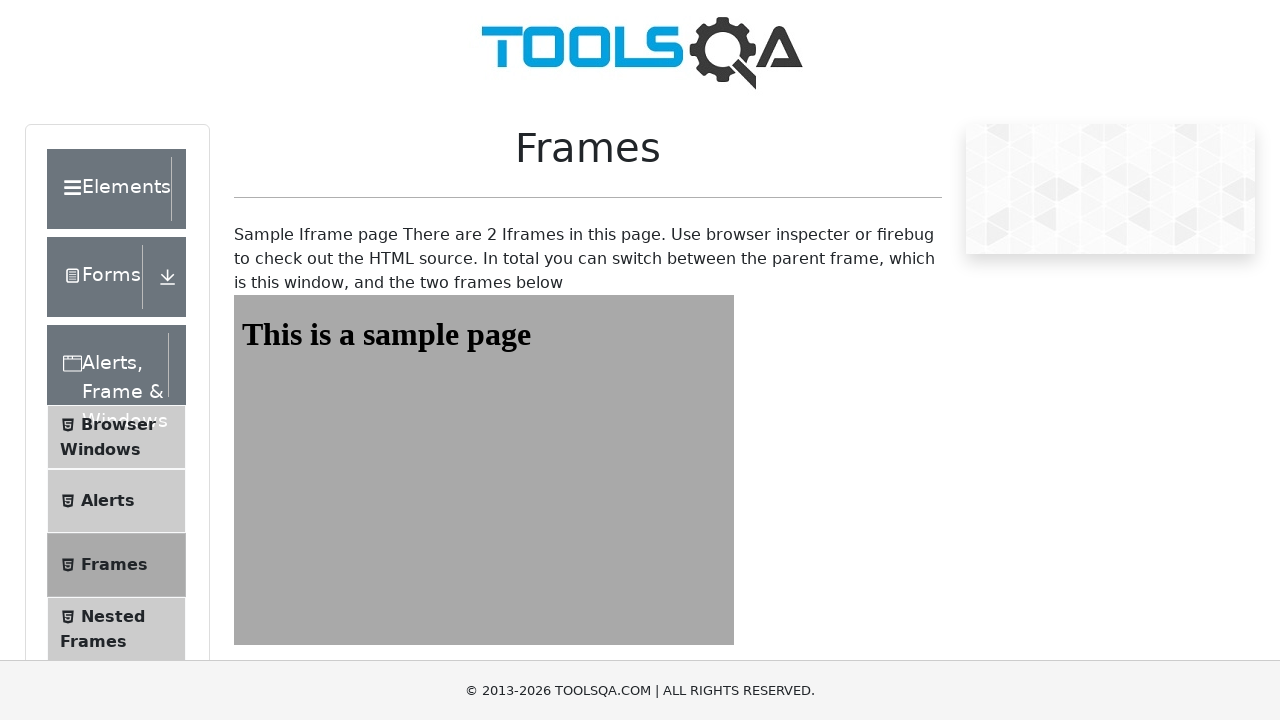

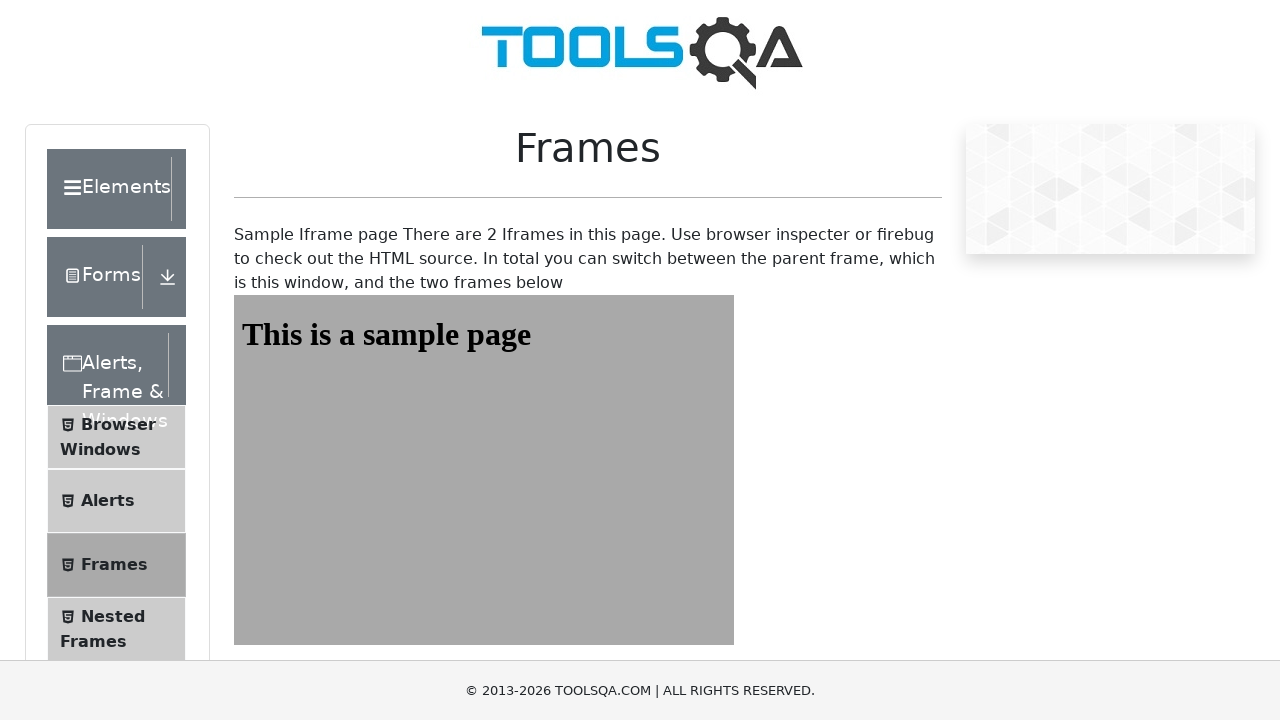